Tests working with multiple browser windows by storing the initial window handle, clicking to open a new window, finding the new window handle, and switching between windows to verify page titles.

Starting URL: https://the-internet.herokuapp.com/windows

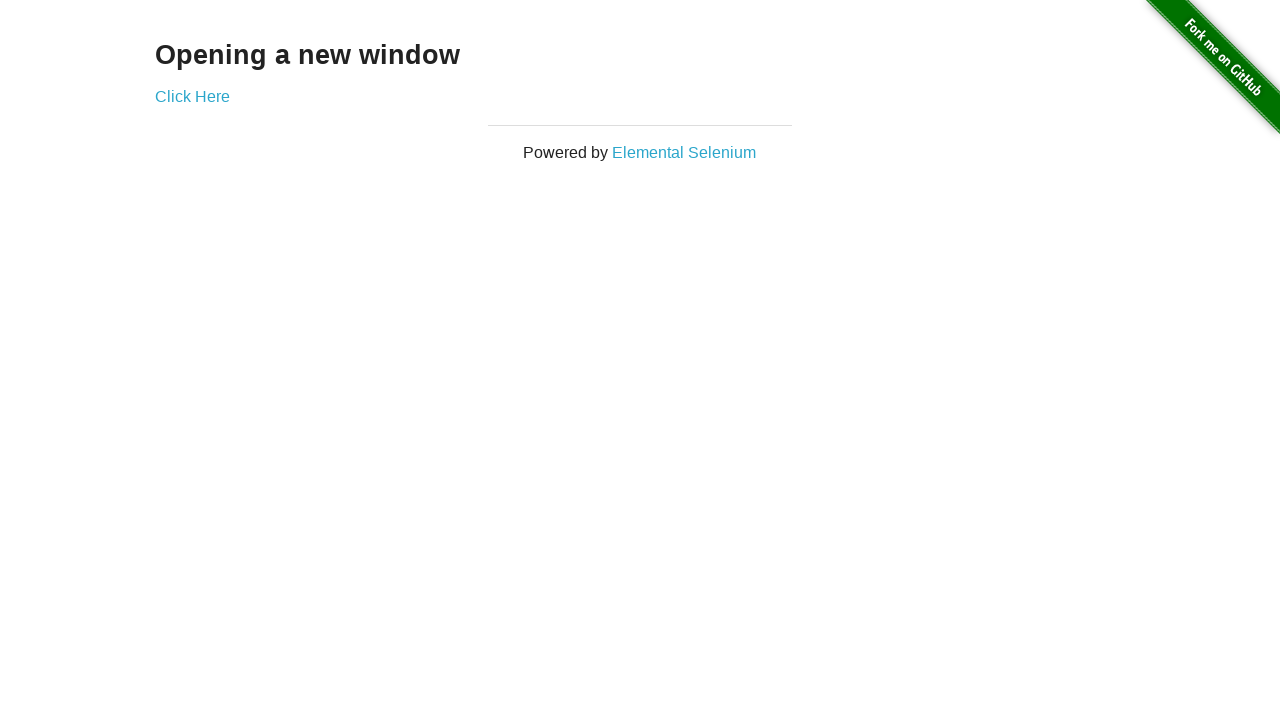

Stored reference to the first page
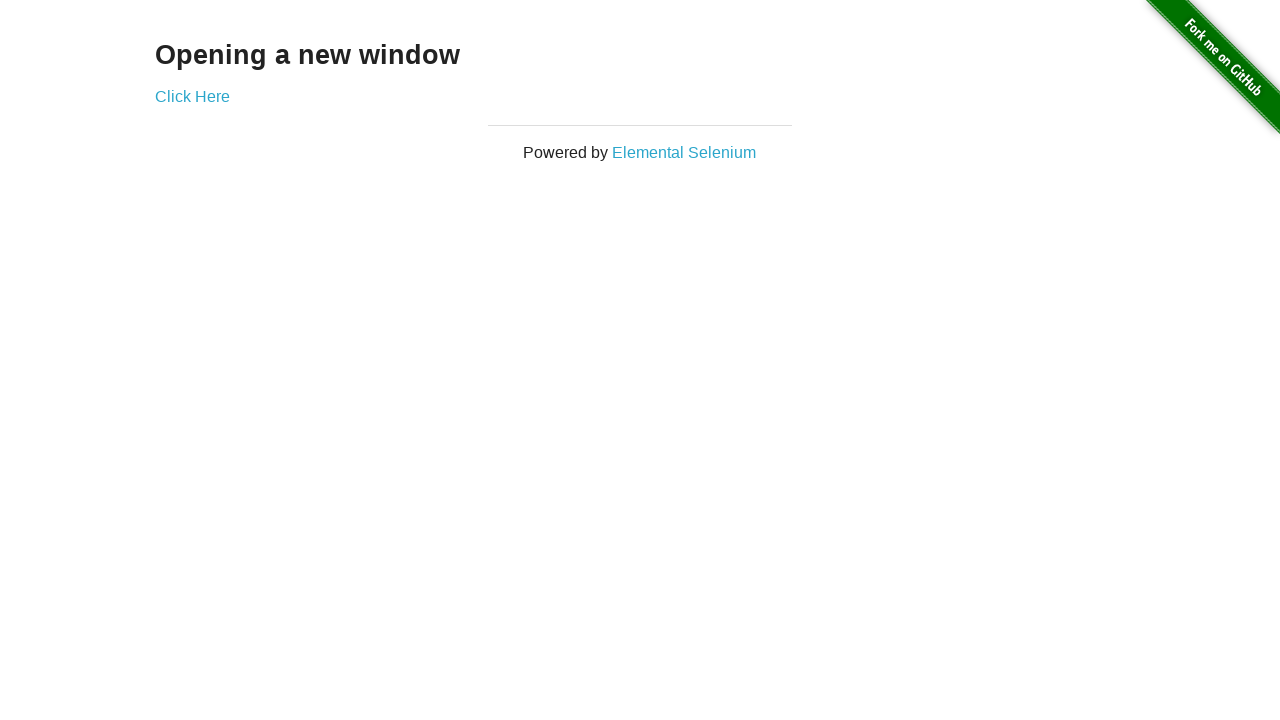

Clicked link to open a new window at (192, 96) on .example a
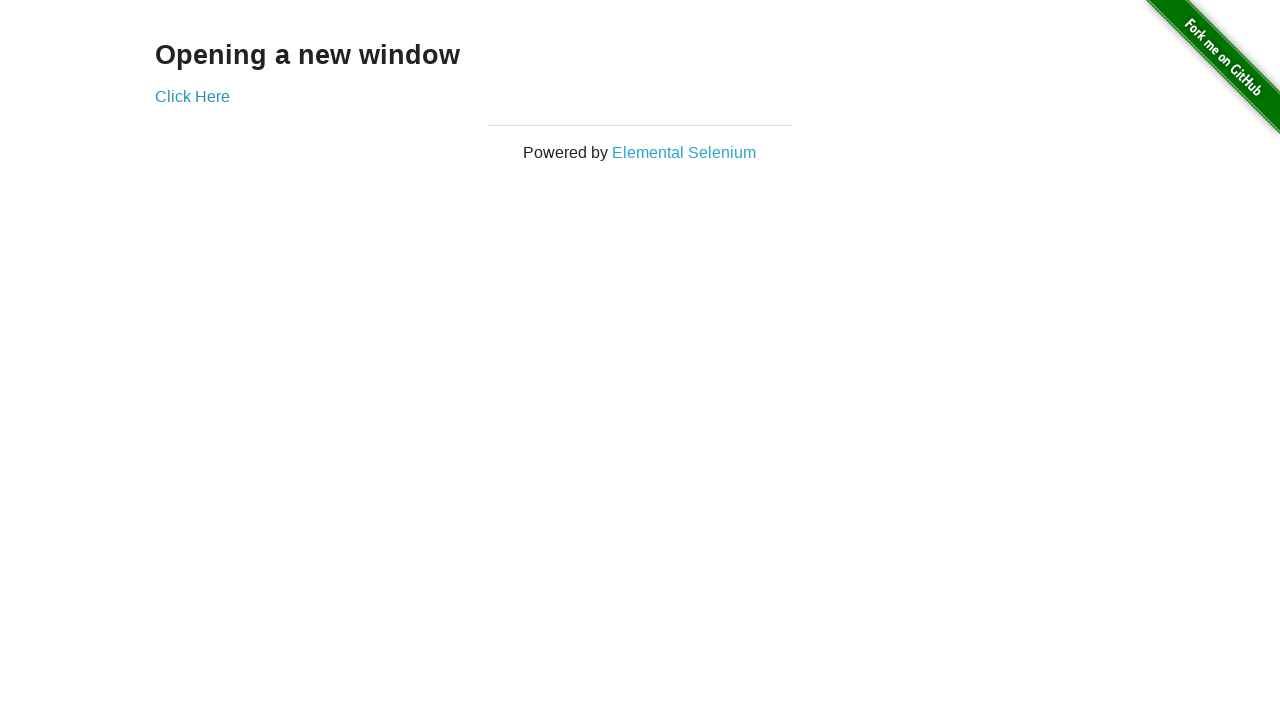

Captured the new page handle
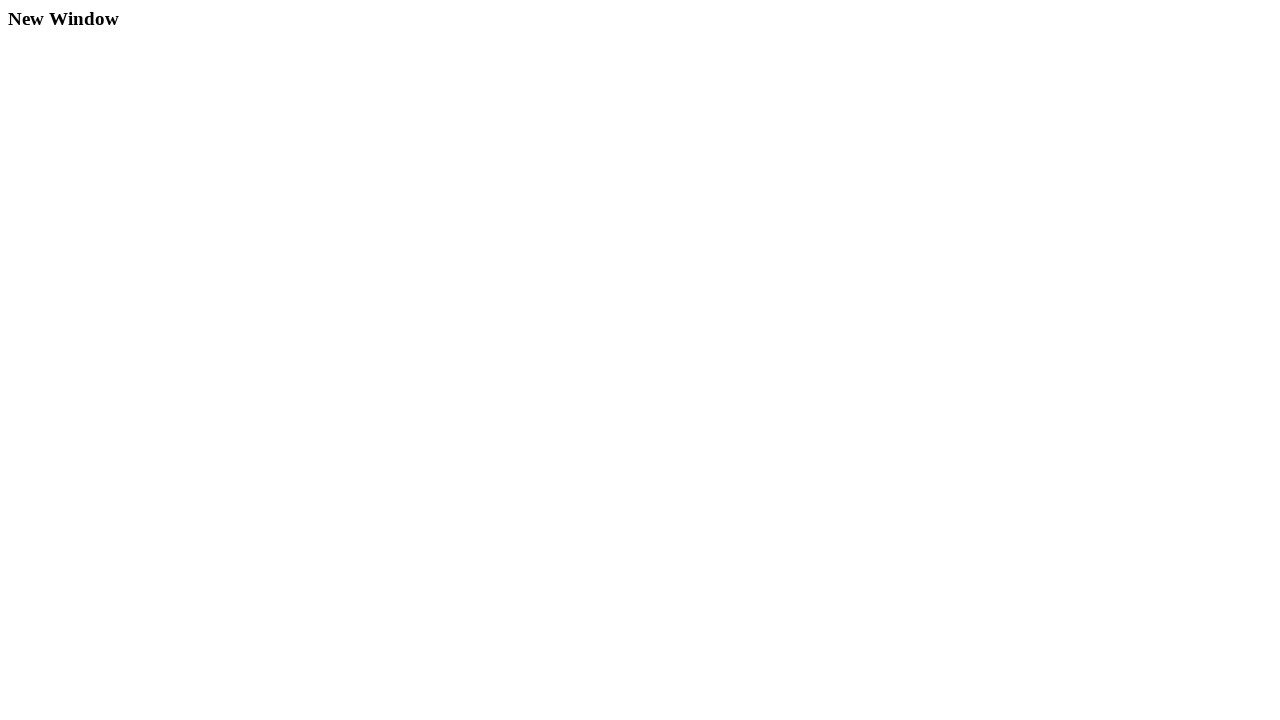

New page finished loading
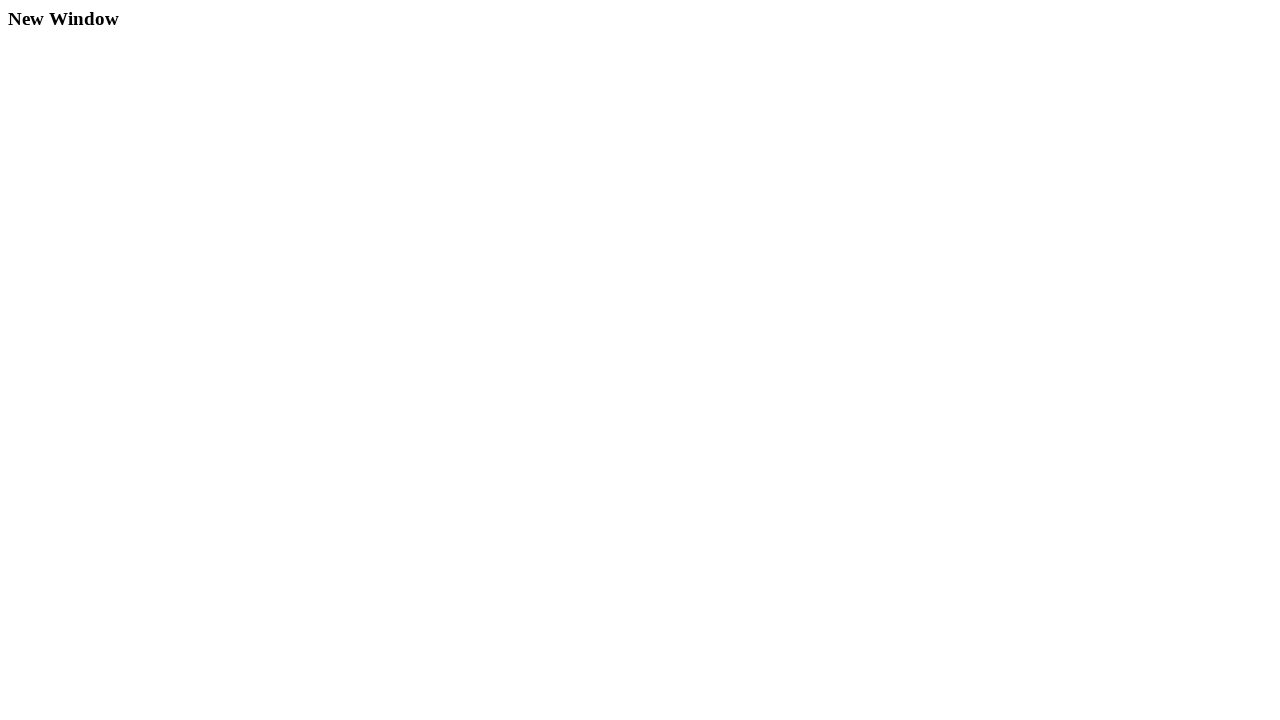

Verified original page title is 'The Internet'
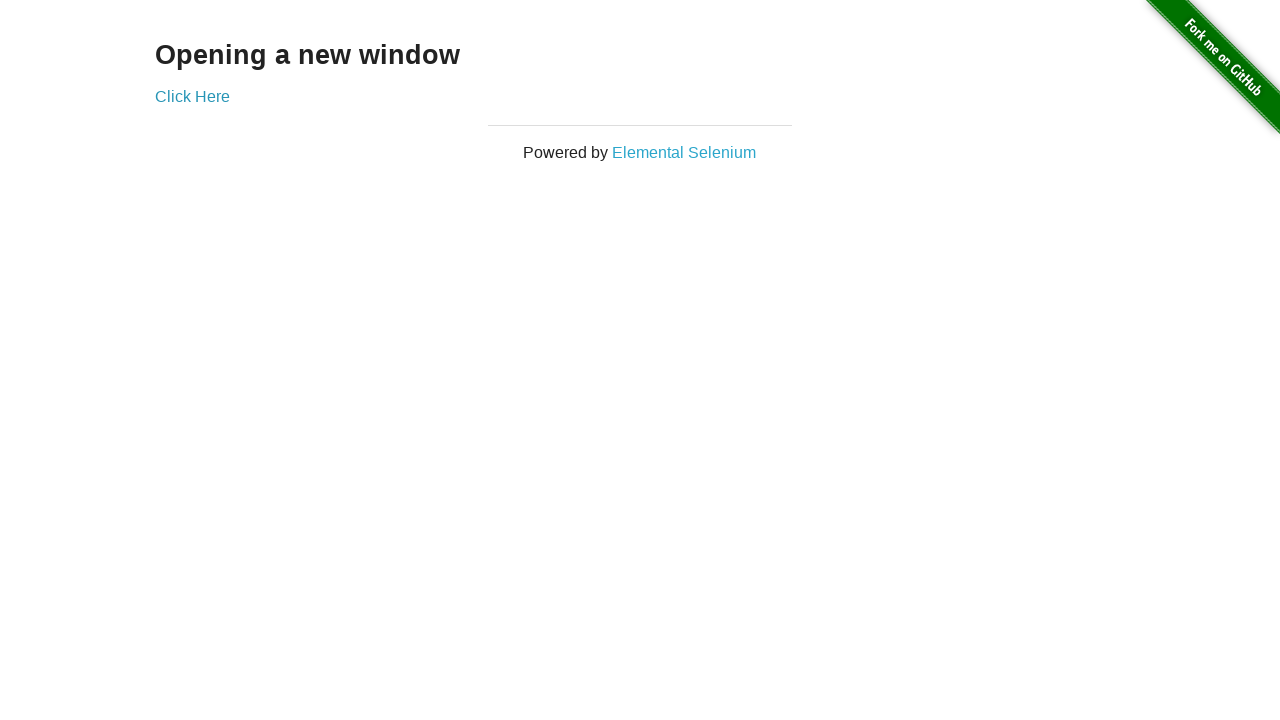

Waited for new page title to be populated
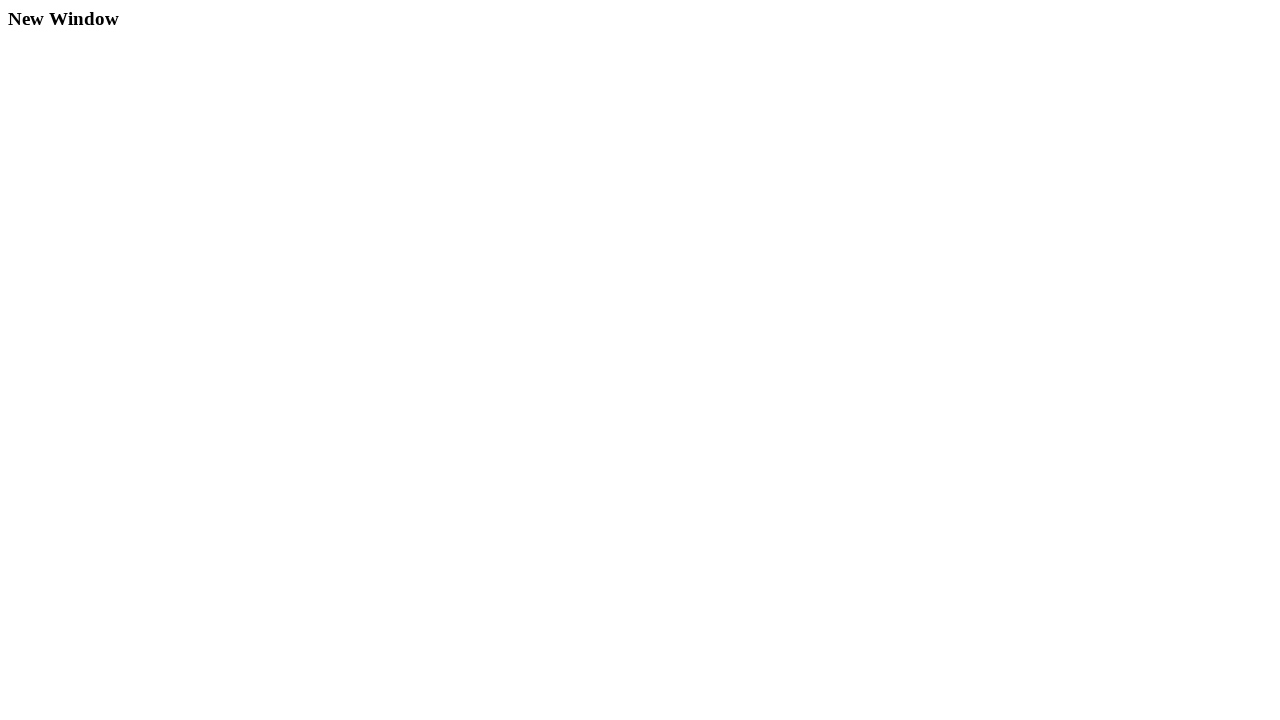

Verified new page title is 'New Window'
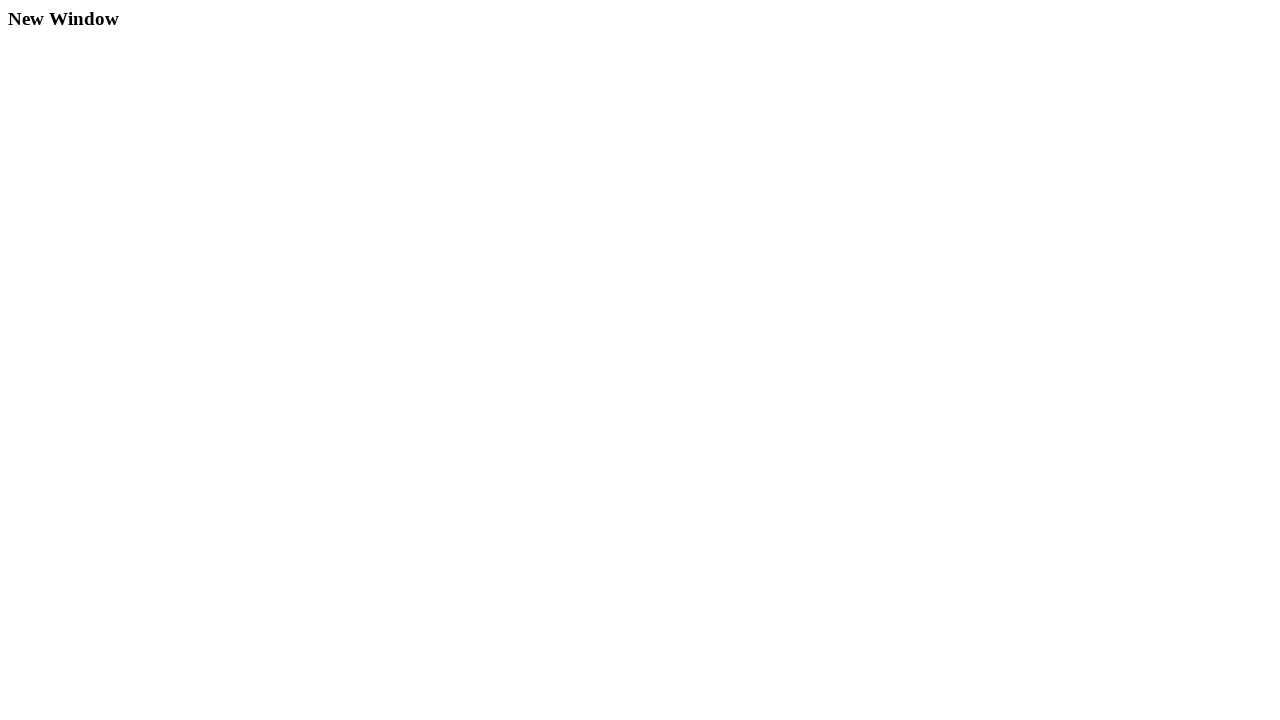

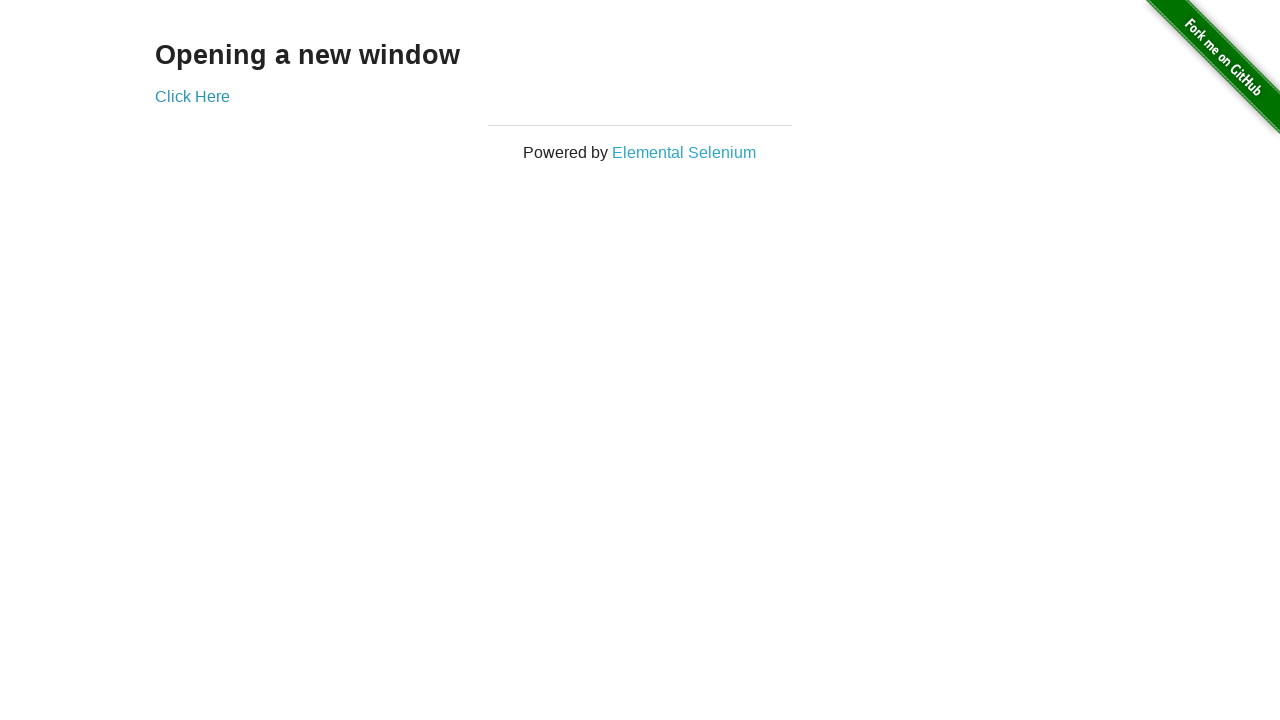